Tests modal dialog functionality by opening a modal via button click and then closing it using JavaScript execution to click the close button

Starting URL: https://formy-project.herokuapp.com/modal

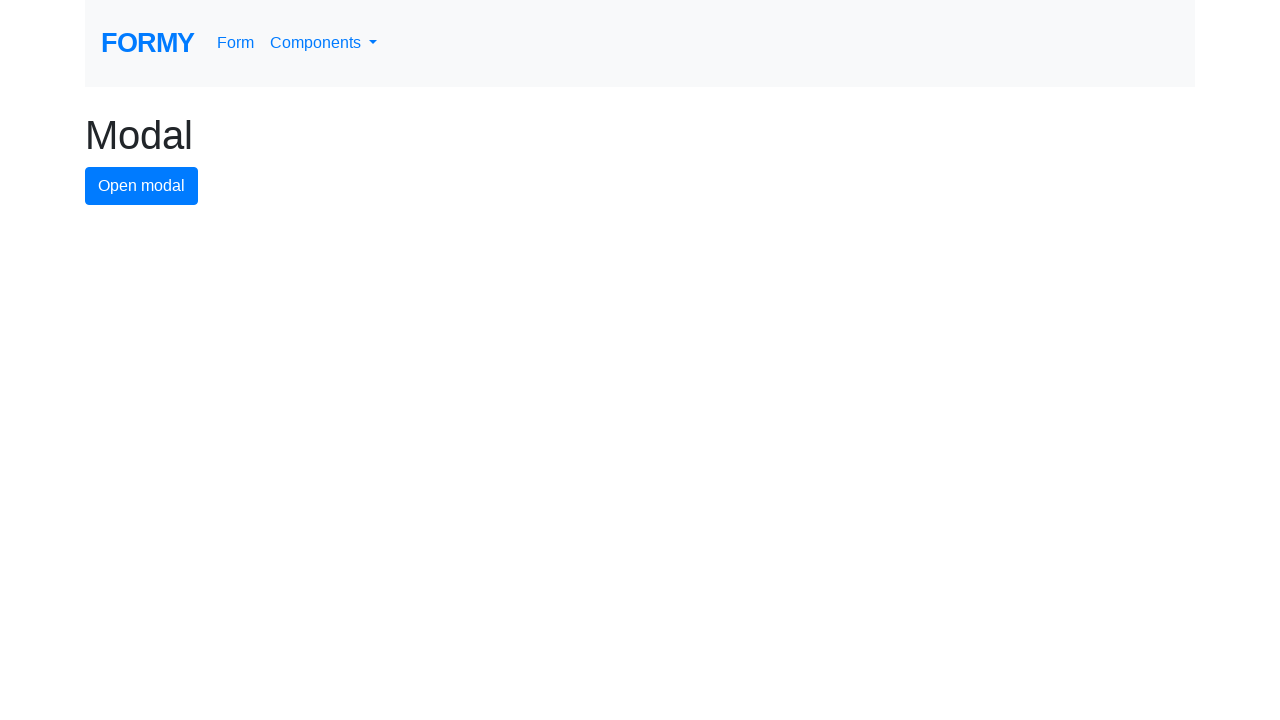

Clicked modal button to open the modal dialog at (142, 186) on #modal-button
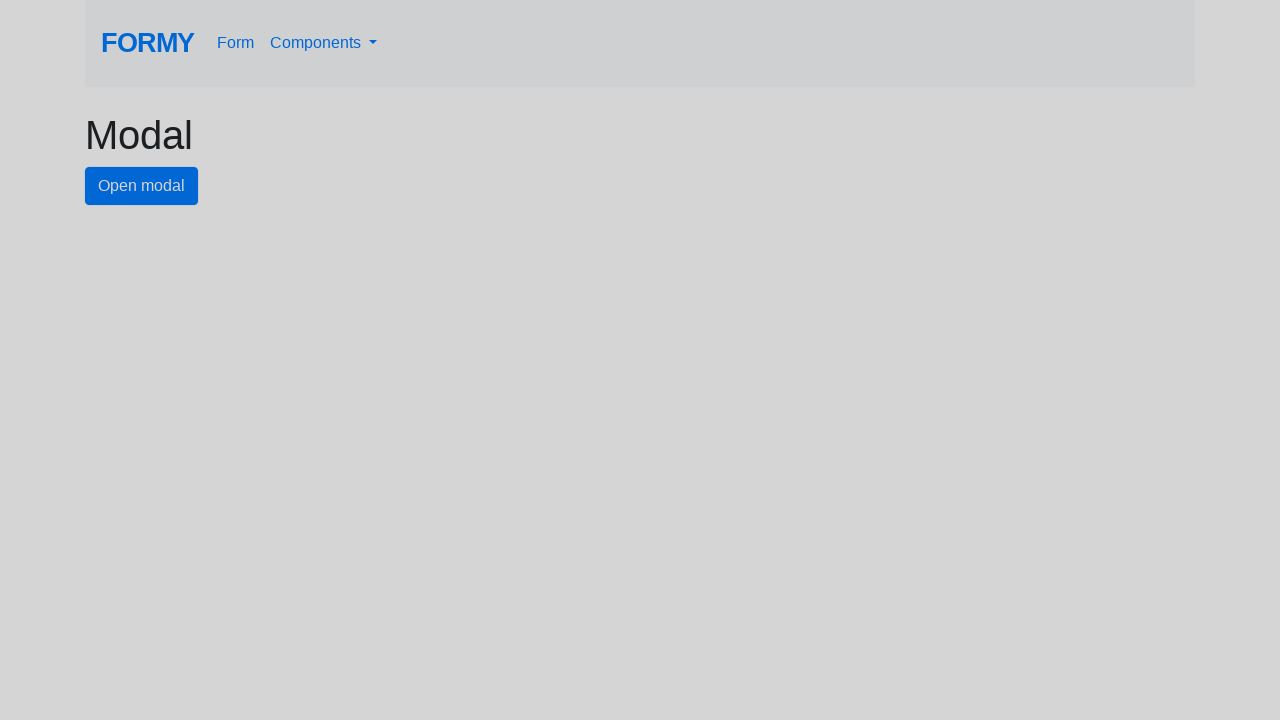

Modal dialog appeared with close button visible
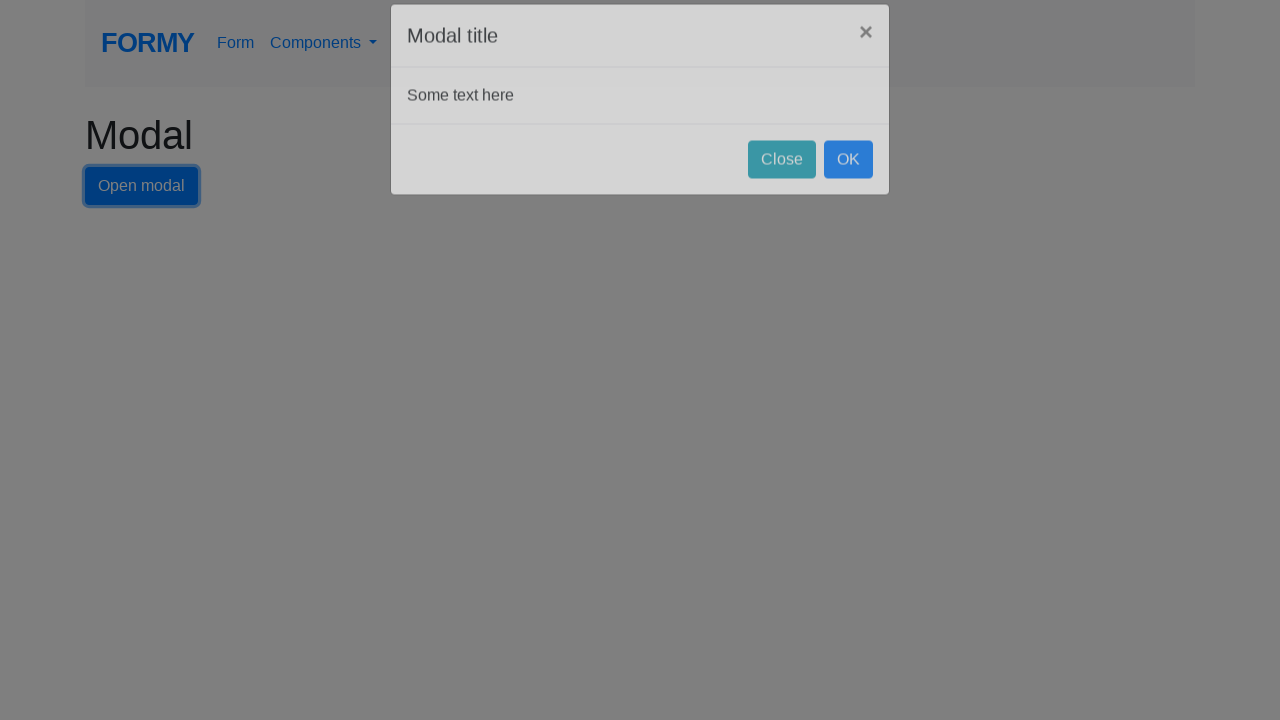

Clicked close button to close the modal dialog at (782, 184) on #close-button
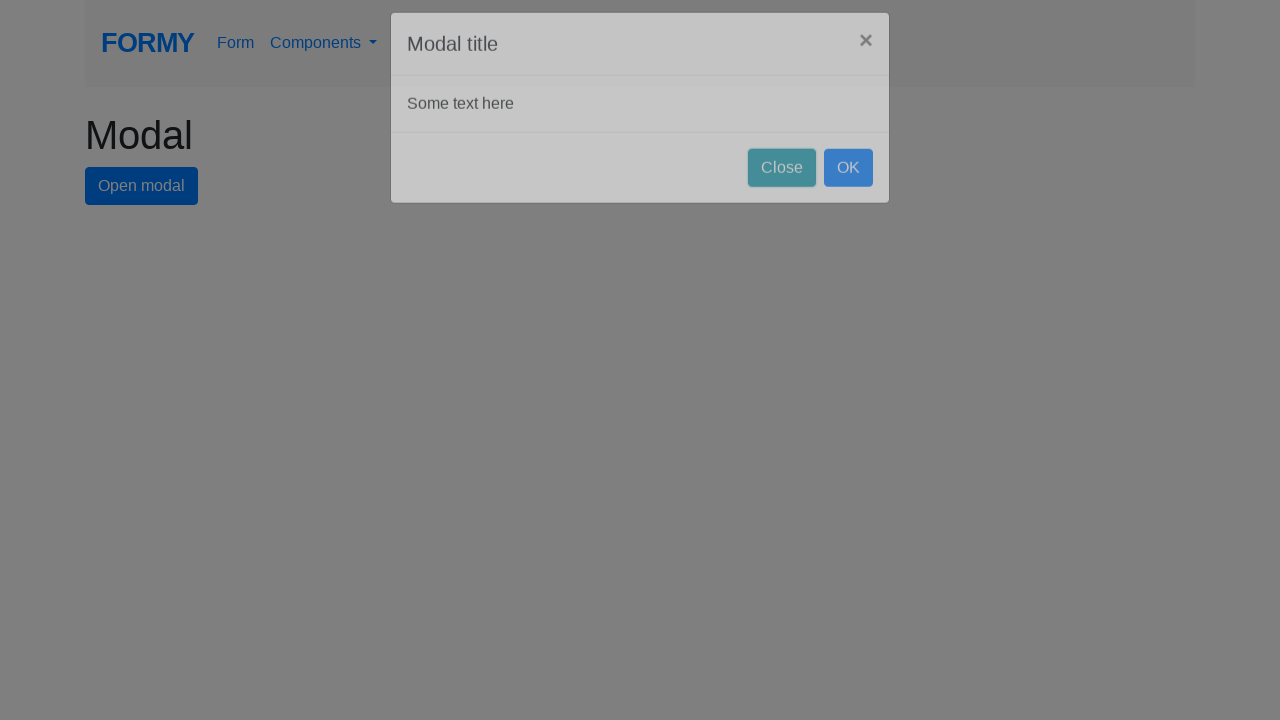

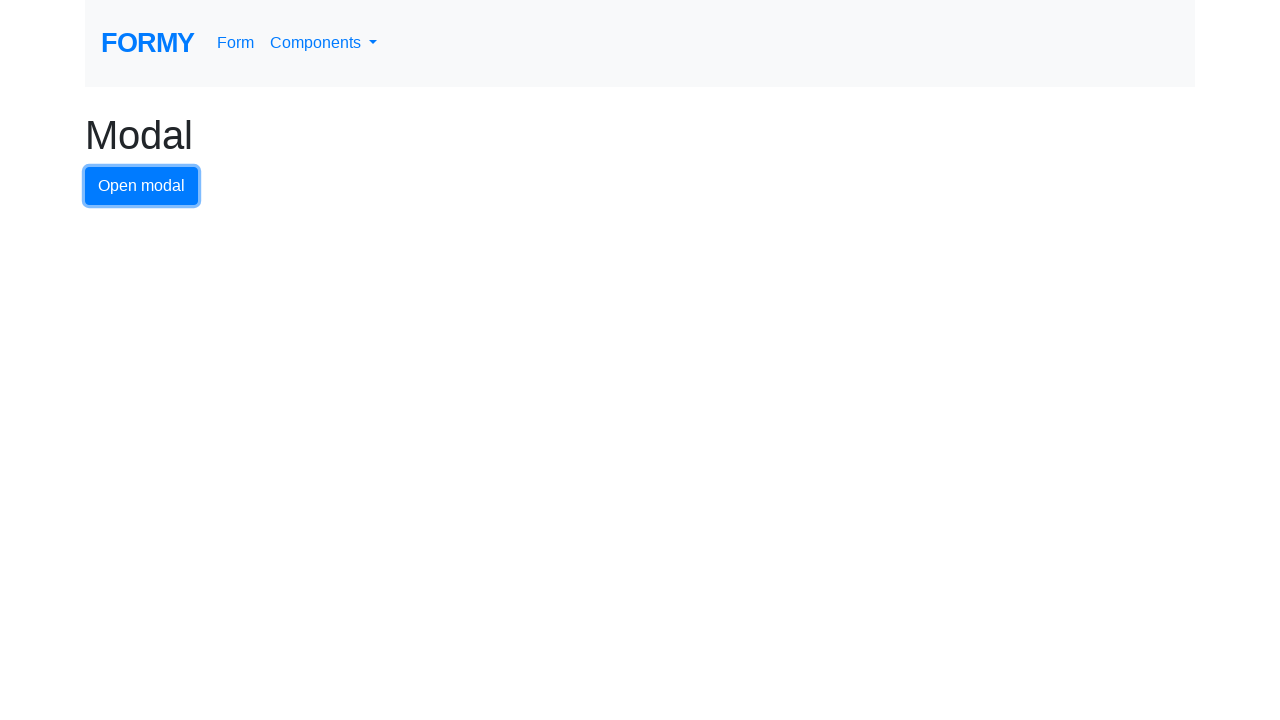